Tests clicking a JavaScript confirm button and dismissing it by clicking Cancel

Starting URL: https://the-internet.herokuapp.com/javascript_alerts

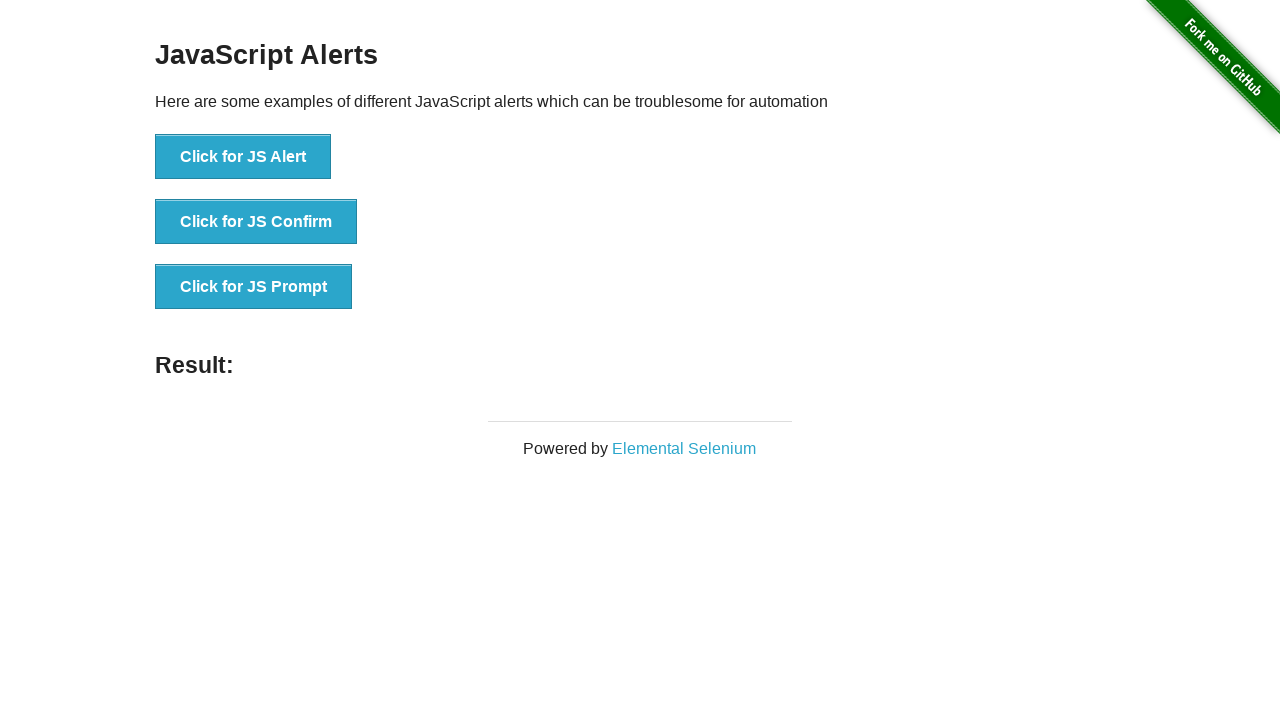

Set up dialog handler to dismiss confirm dialog
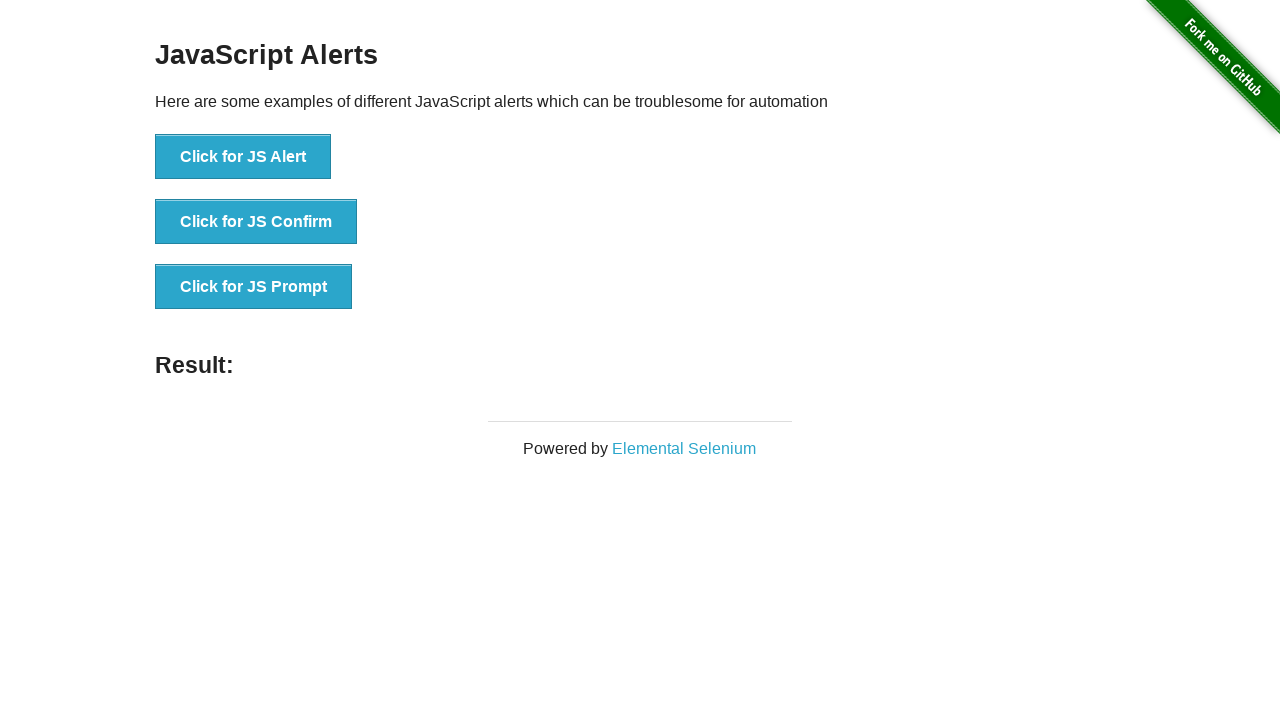

Clicked JavaScript confirm button at (256, 222) on button[onclick='jsConfirm()']
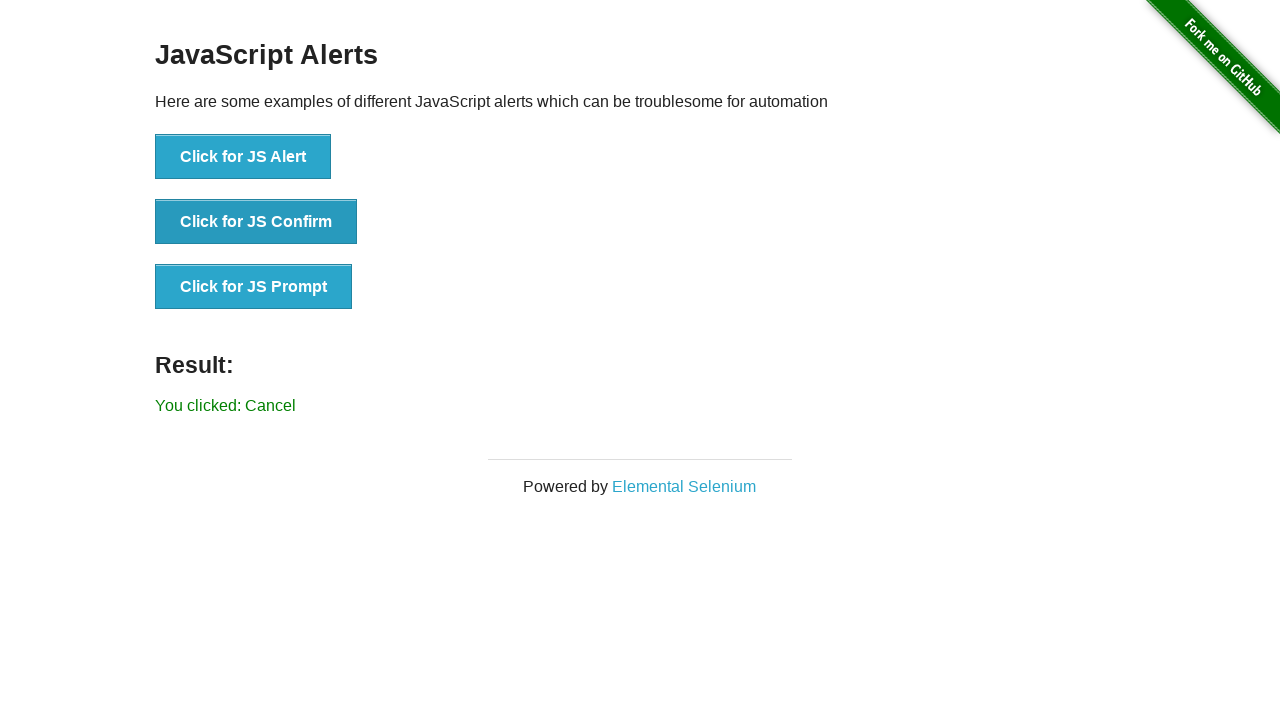

Confirm dialog dismissed and result element loaded
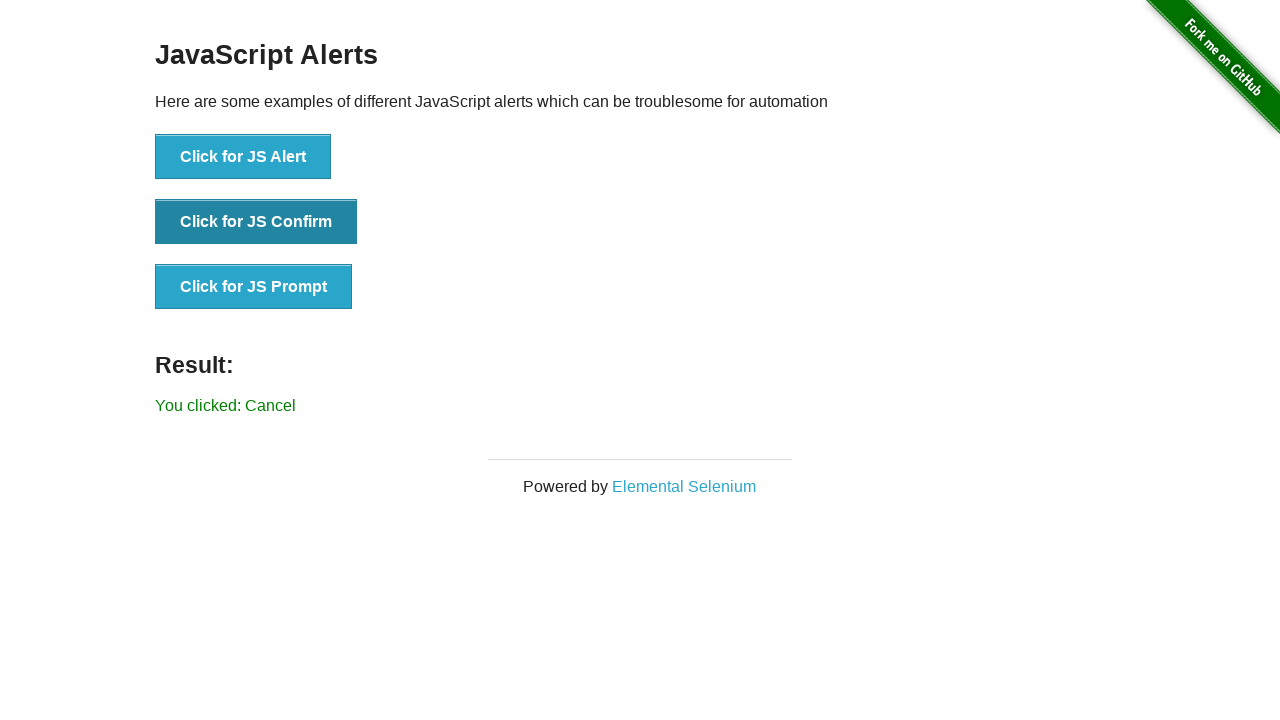

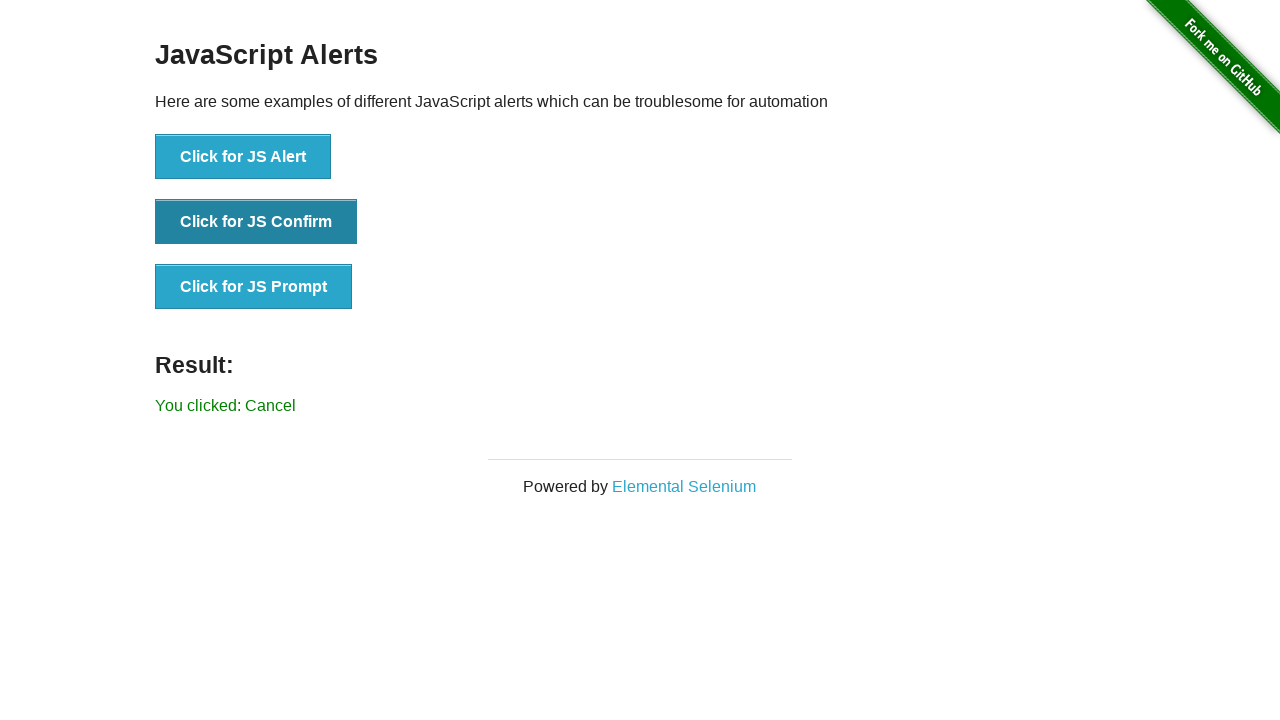